Tests that clicking a tag navigates to the category page

Starting URL: https://nearcatalog.xyz

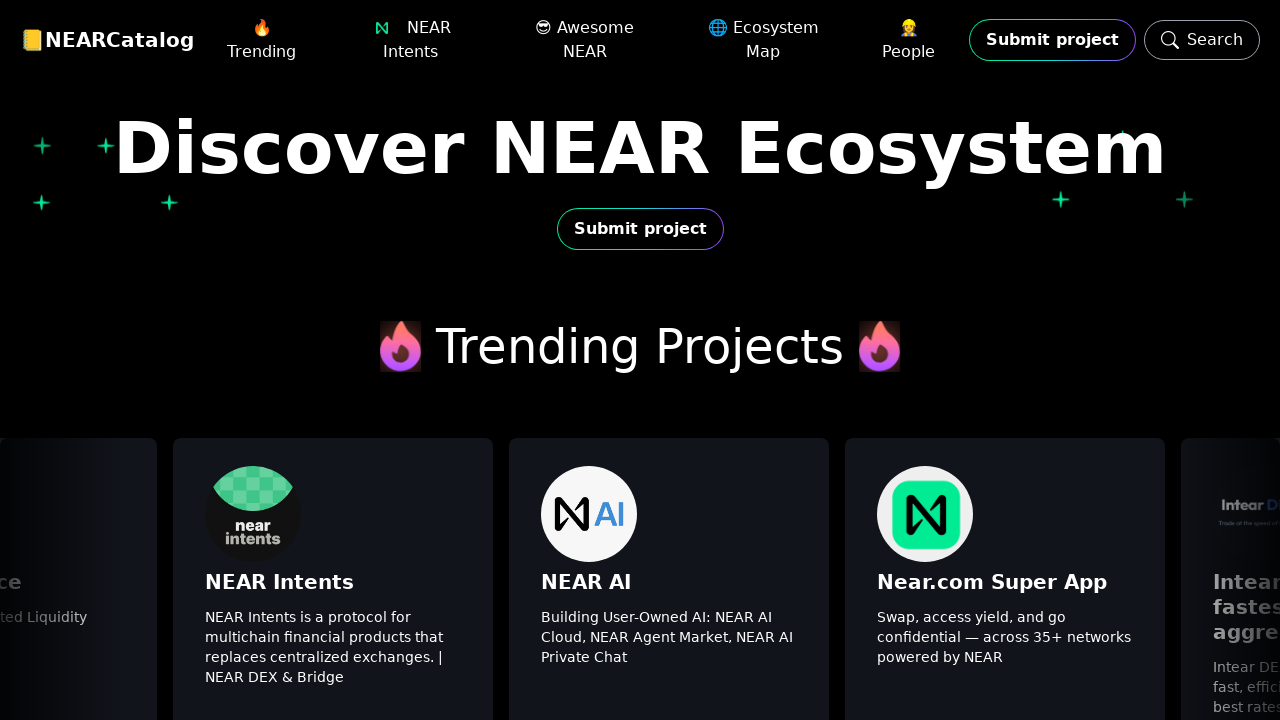

Navigated to nearcatalog.xyz
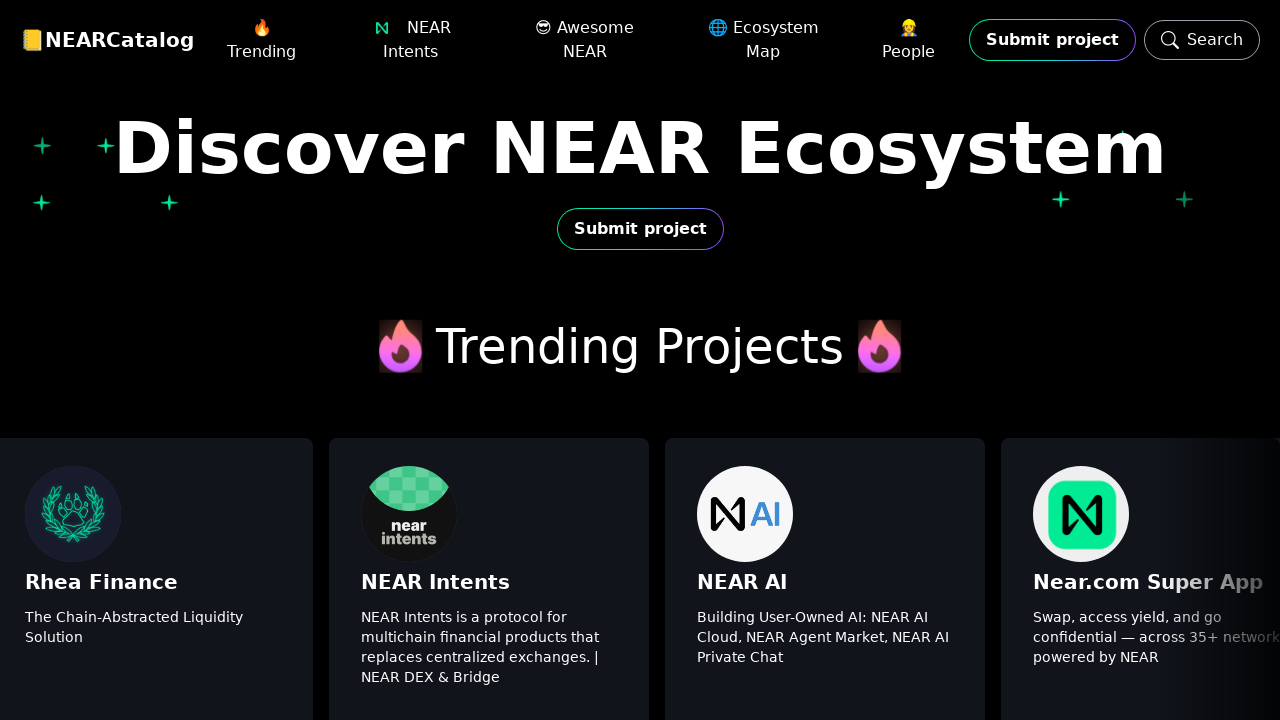

Tags section became visible
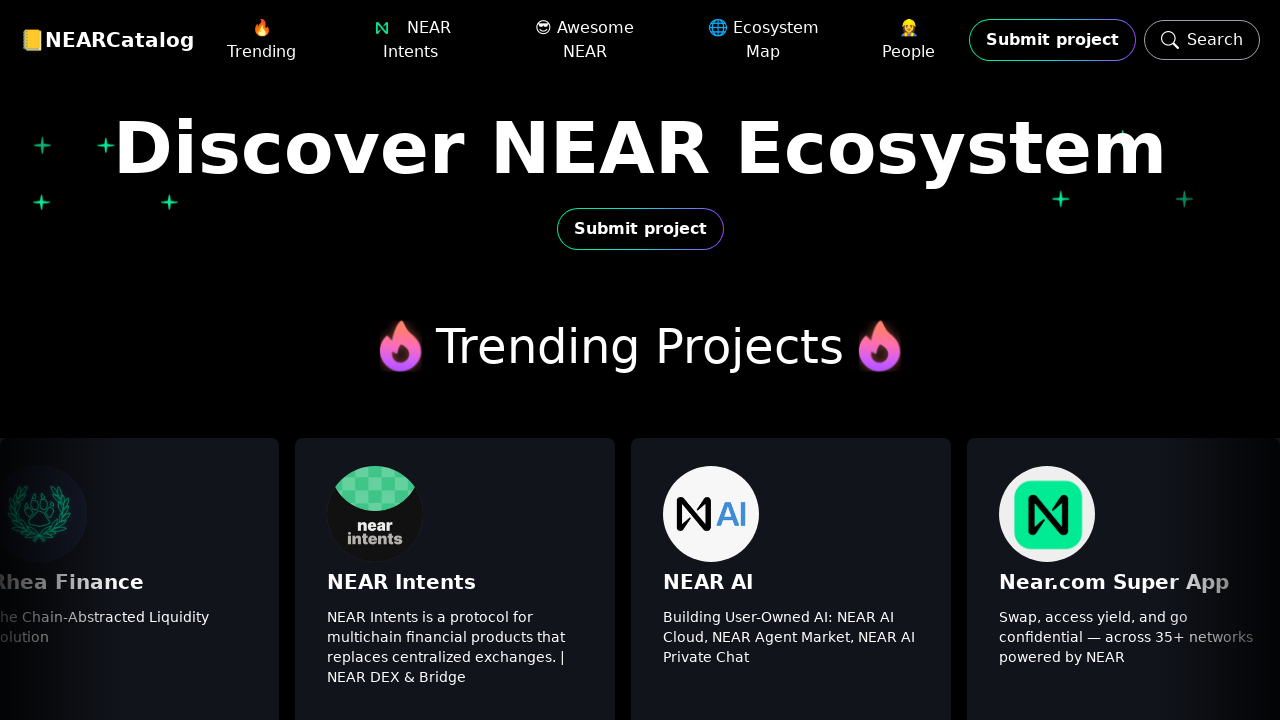

First tag link became visible
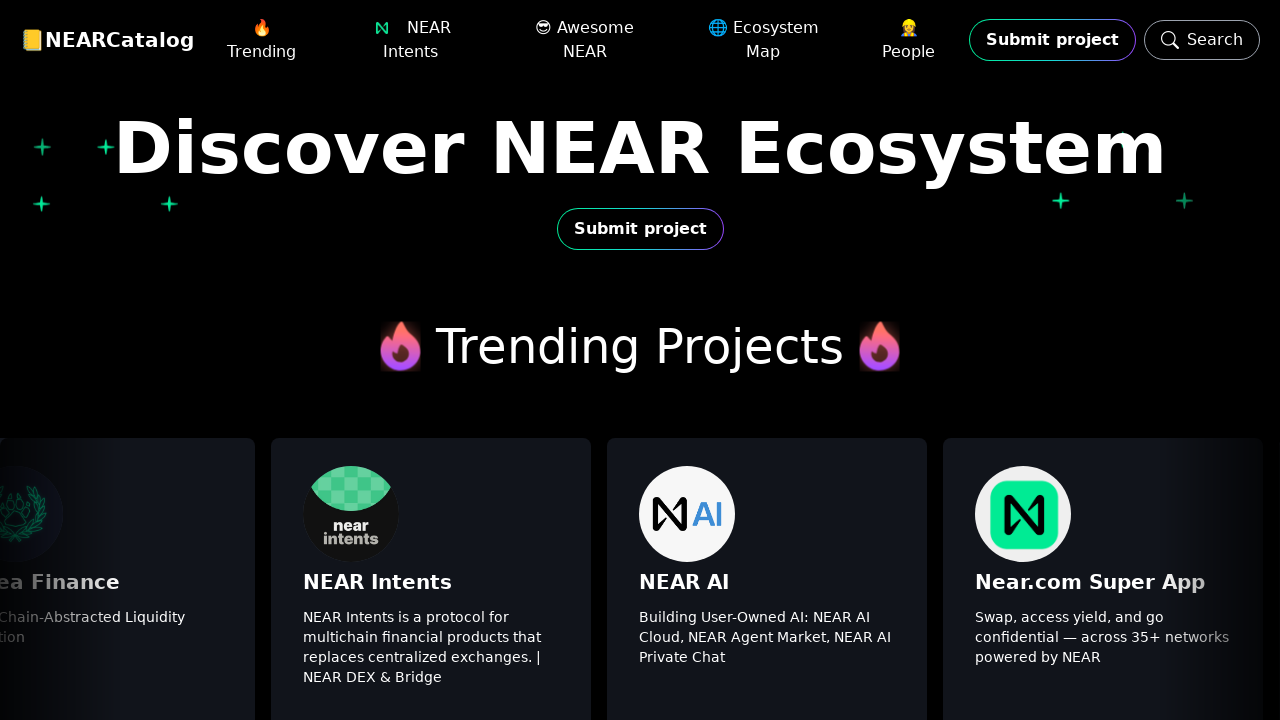

Clicked the first tag link at (40, 360) on .tags >> nth=0 >> a >> nth=0
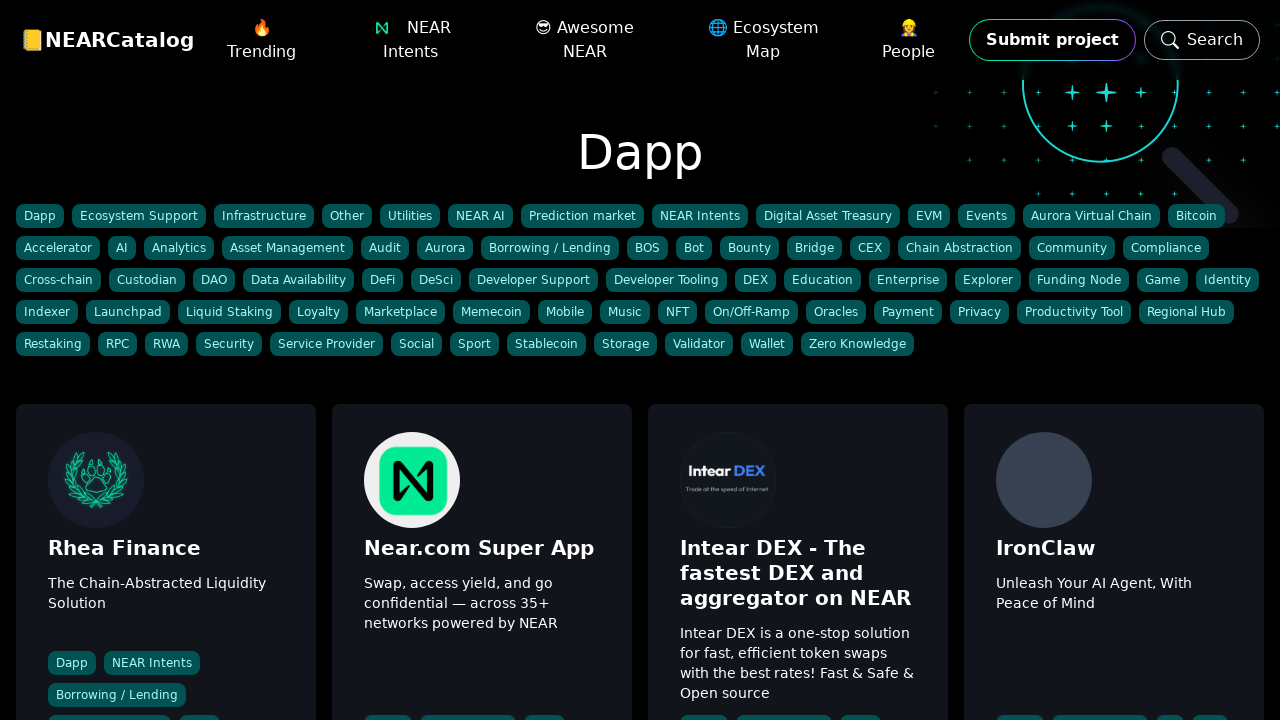

Navigated to category page URL
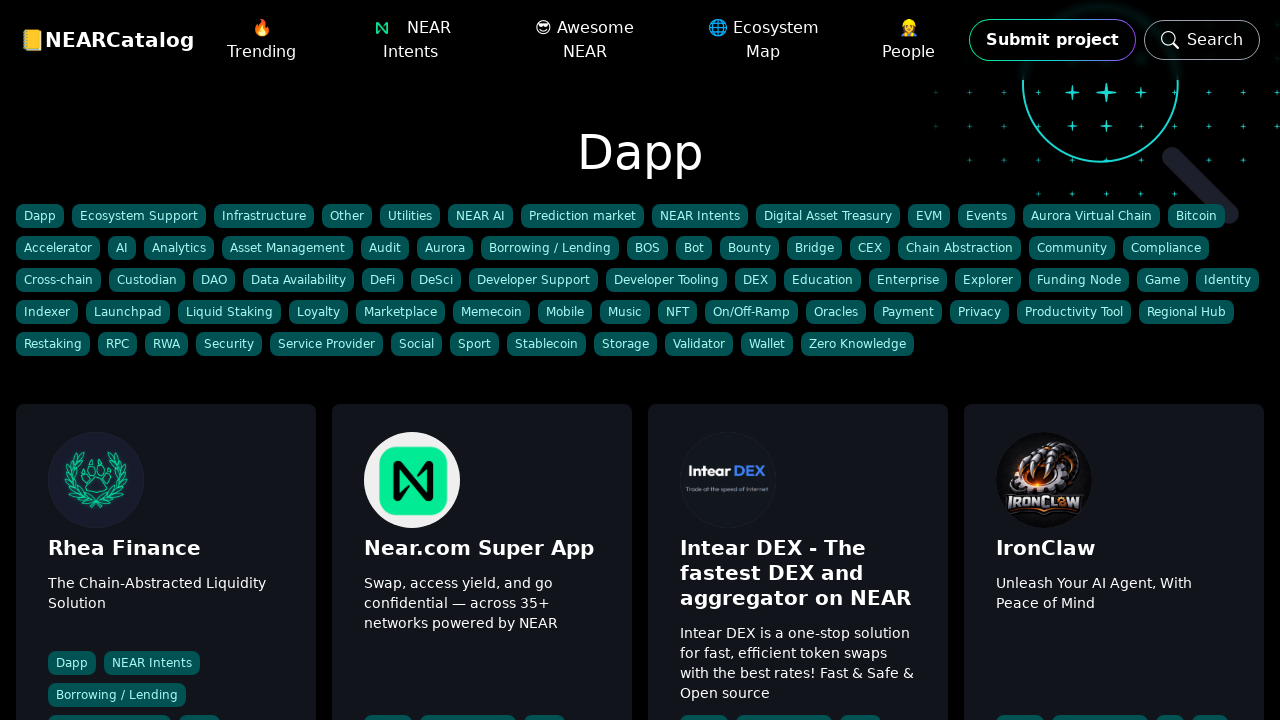

Category page heading became visible
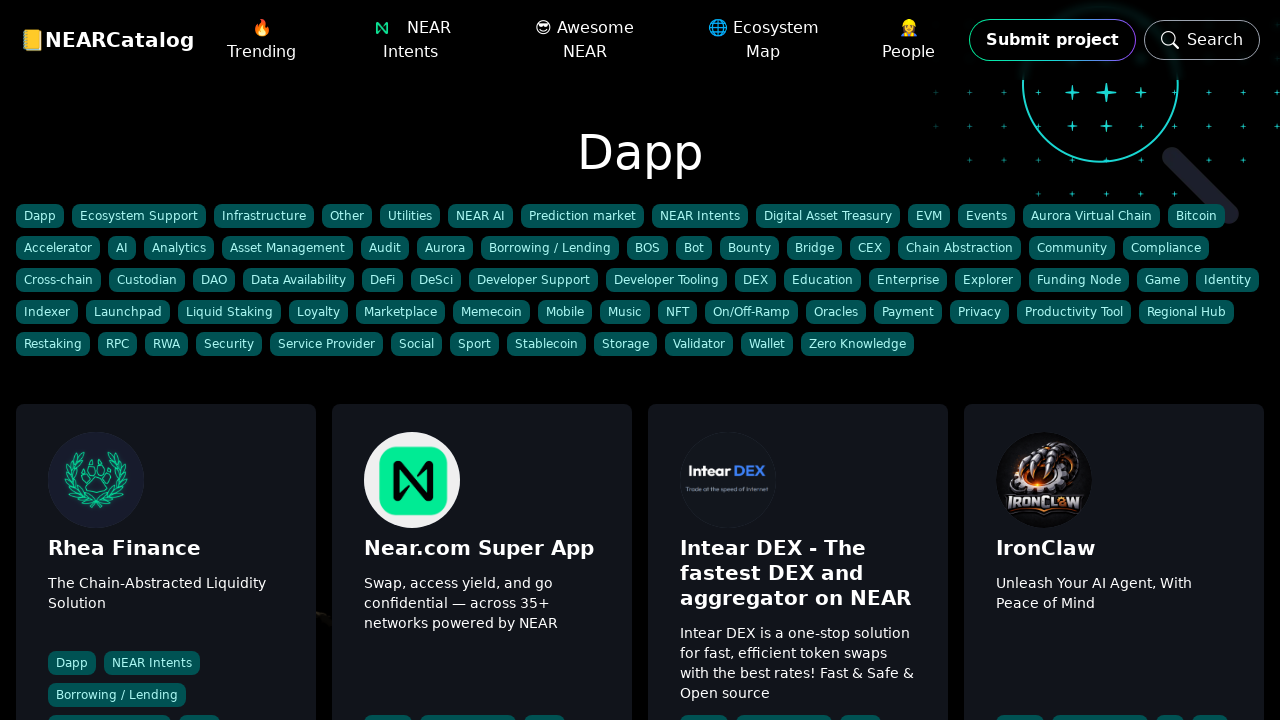

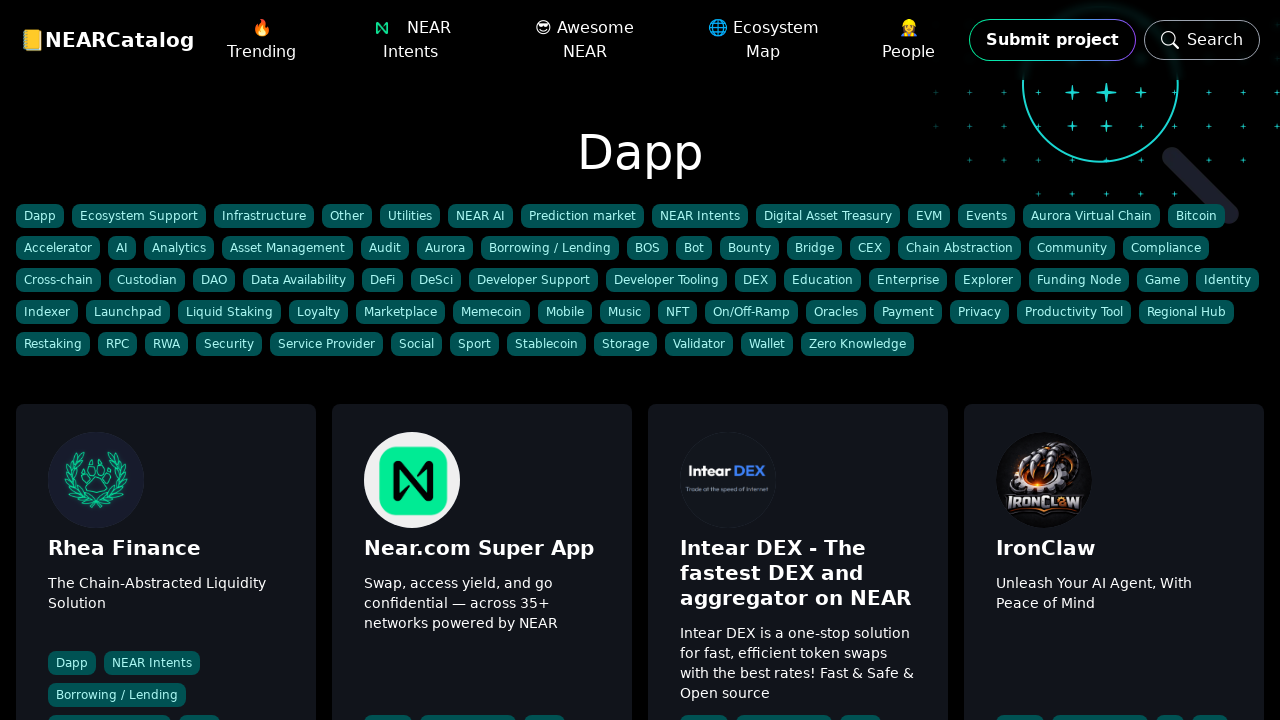